Tests hover functionality by navigating to the Hovers page and hovering over a user avatar element.

Starting URL: https://the-internet.herokuapp.com

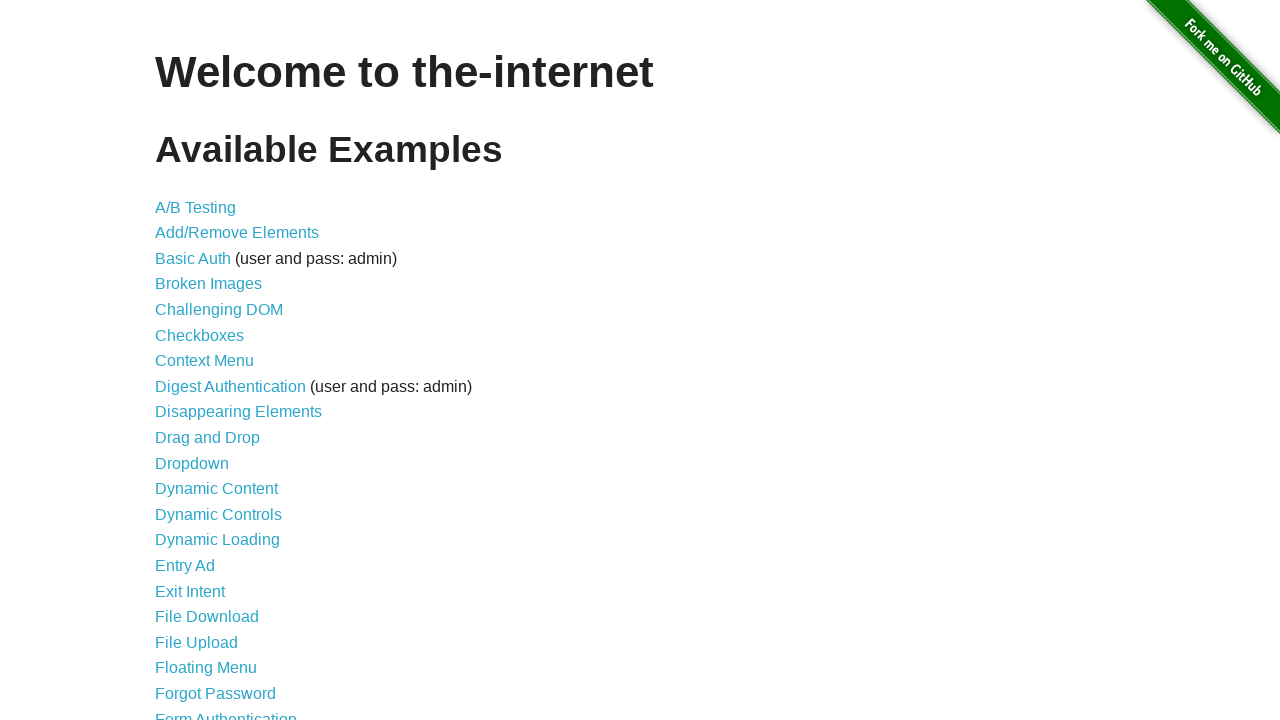

Clicked on Hovers link at (180, 360) on xpath=//*[text()='Hovers']
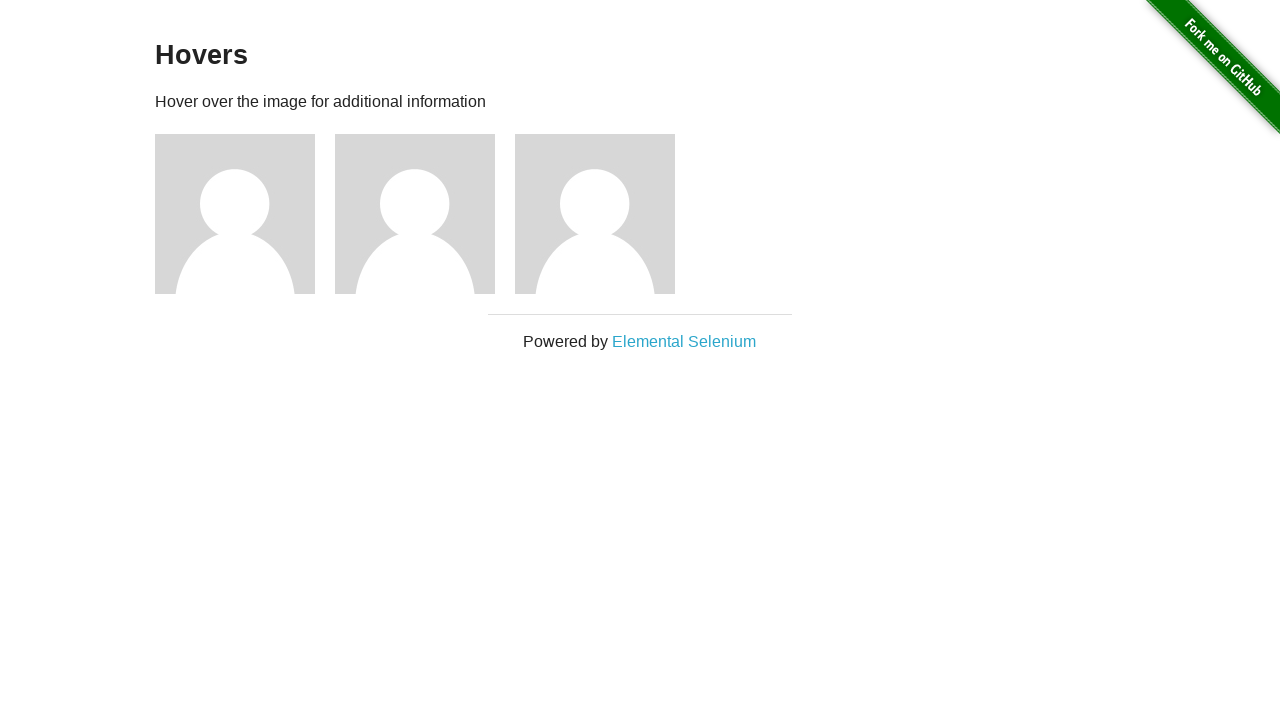

Waited for page to load (domcontentloaded)
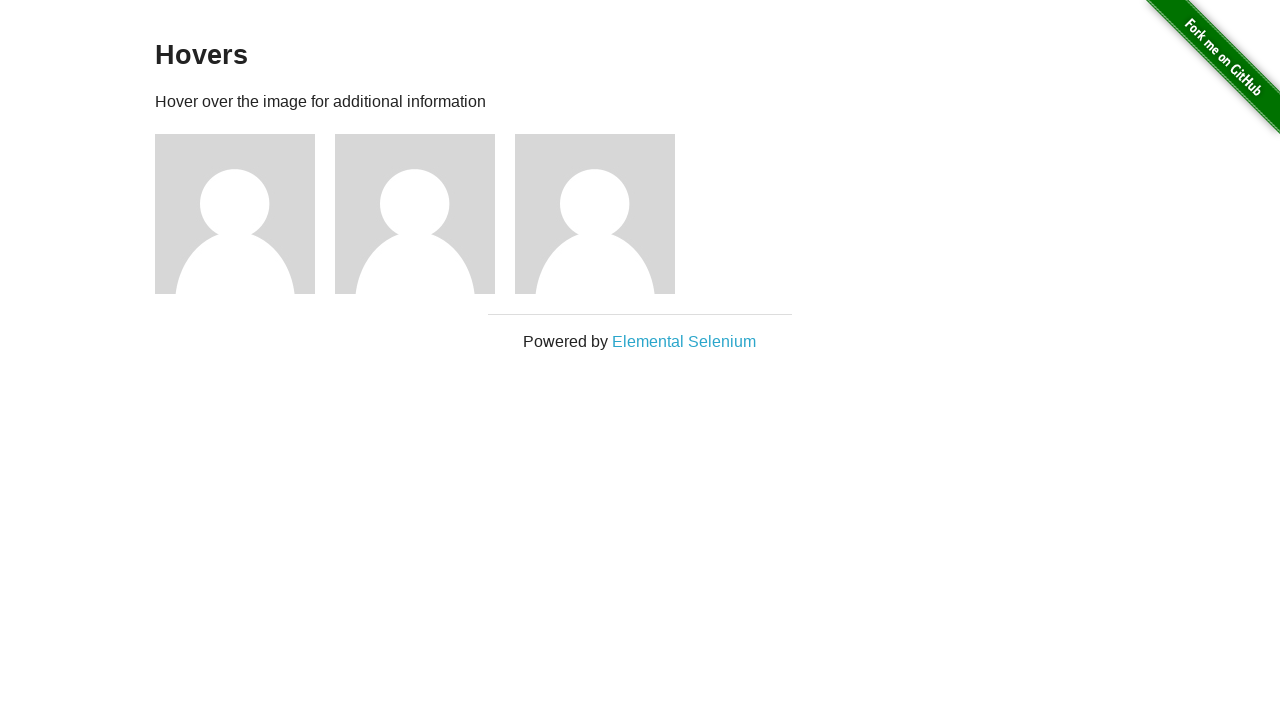

Hovered over the middle user avatar at (415, 214) on (//img[@alt='User Avatar'])[2]
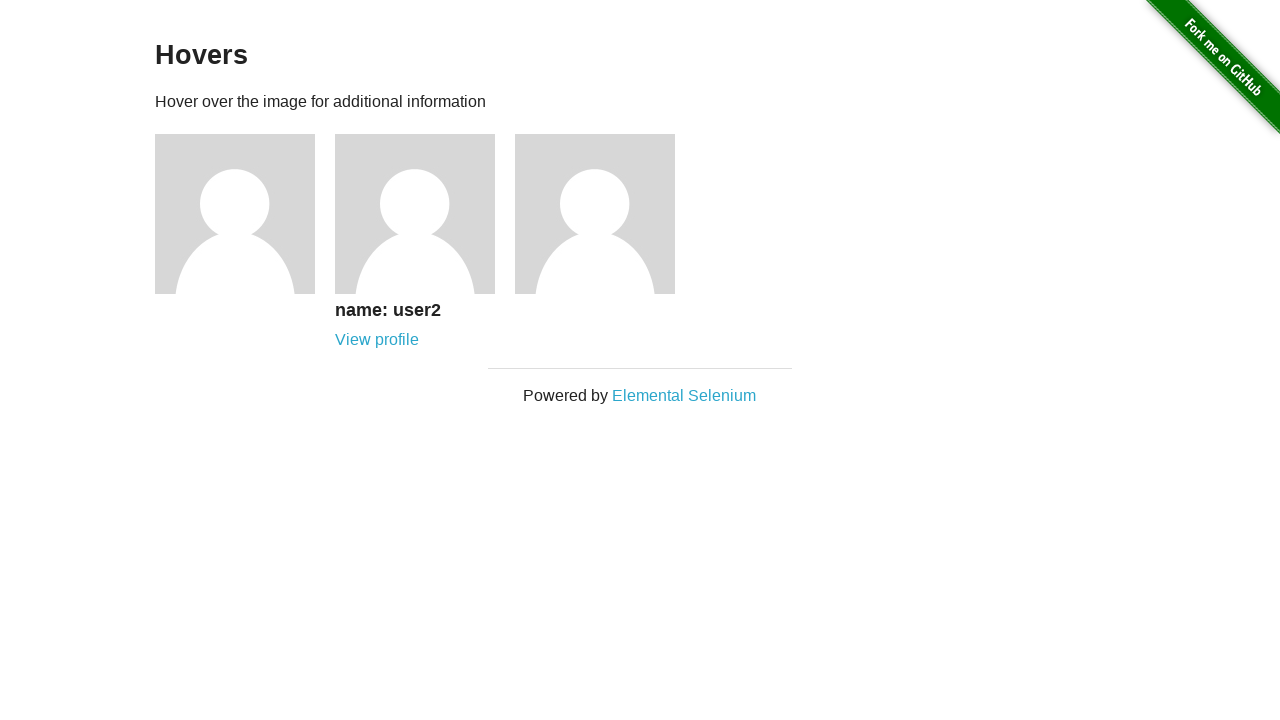

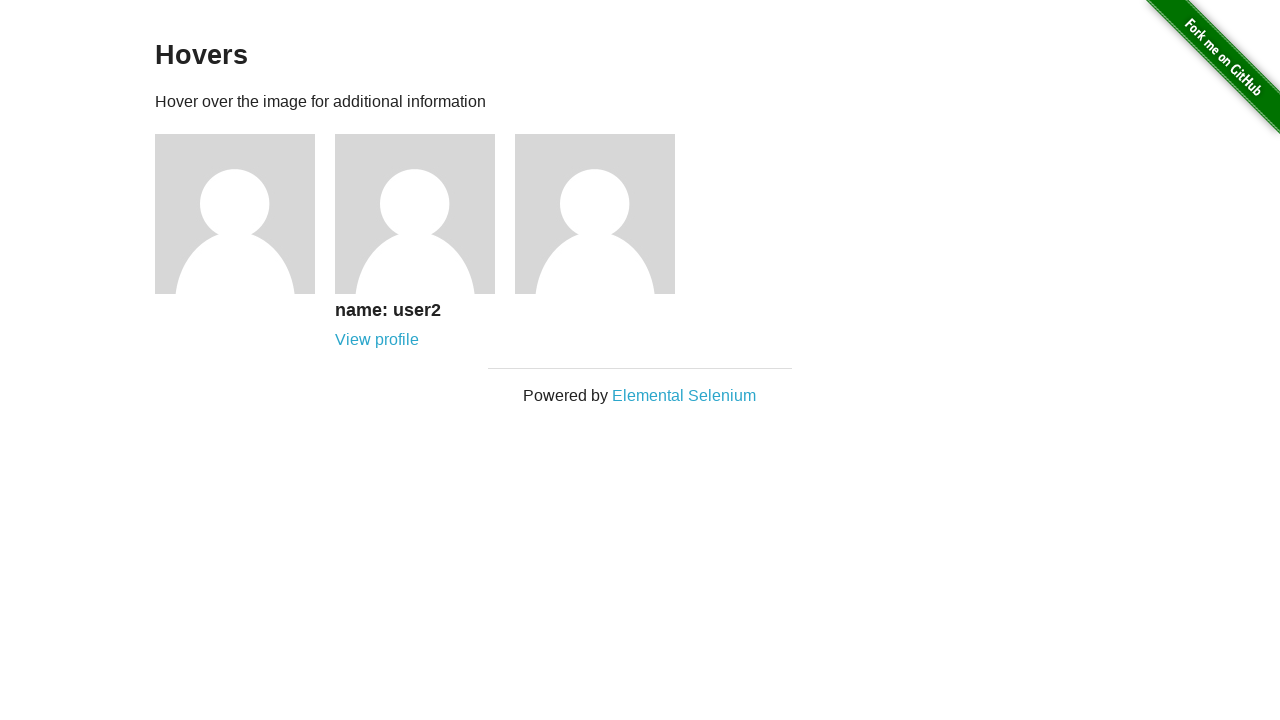